Tests JavaScript confirm popup by clicking a button that triggers a confirm dialog and dismissing it

Starting URL: http://the-internet.herokuapp.com/javascript_alerts

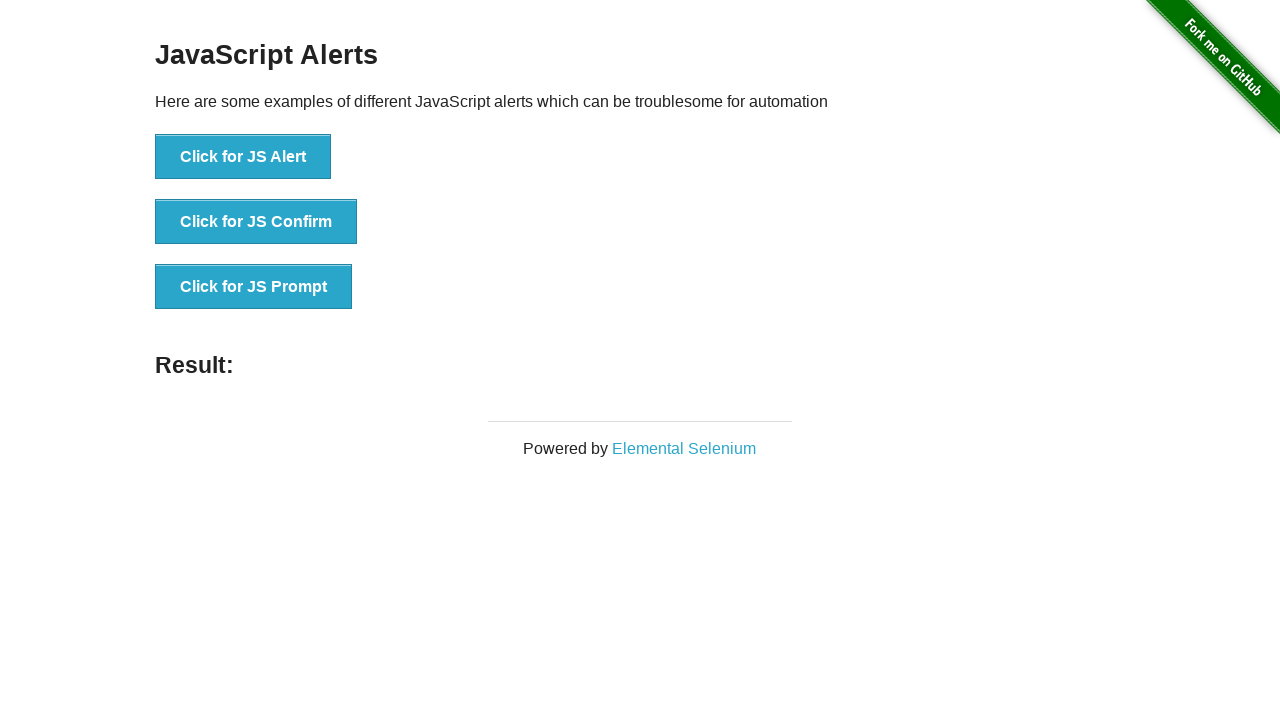

Set up dialog handler to dismiss confirm dialogs
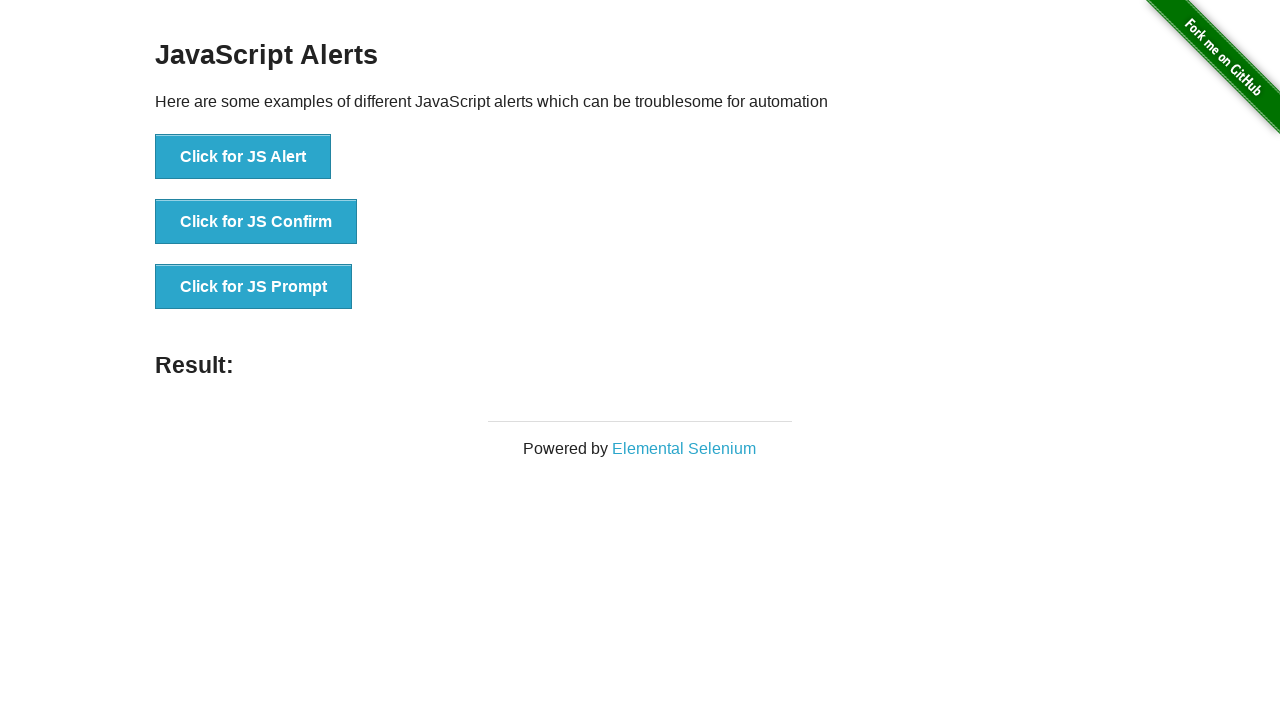

Clicked button to trigger JavaScript confirm dialog at (256, 222) on xpath=//div[@id='content']/div/ul/li[2]/button
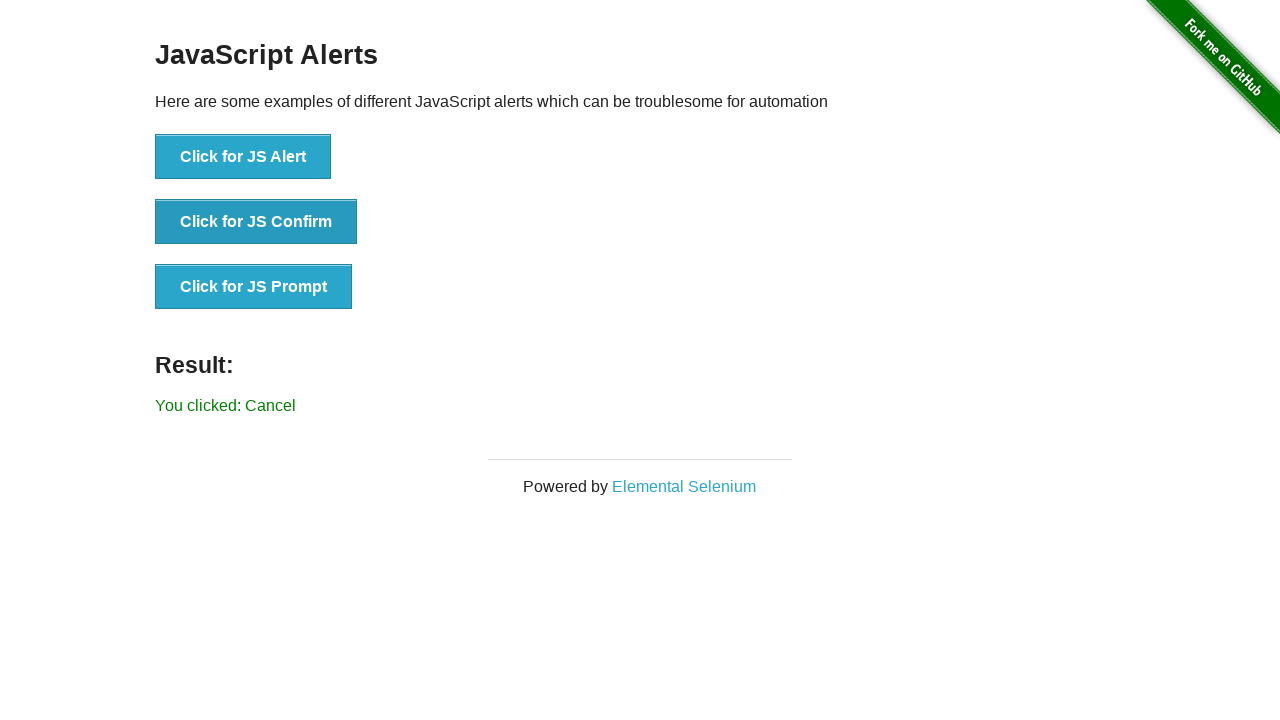

Confirm dialog was dismissed and result appeared
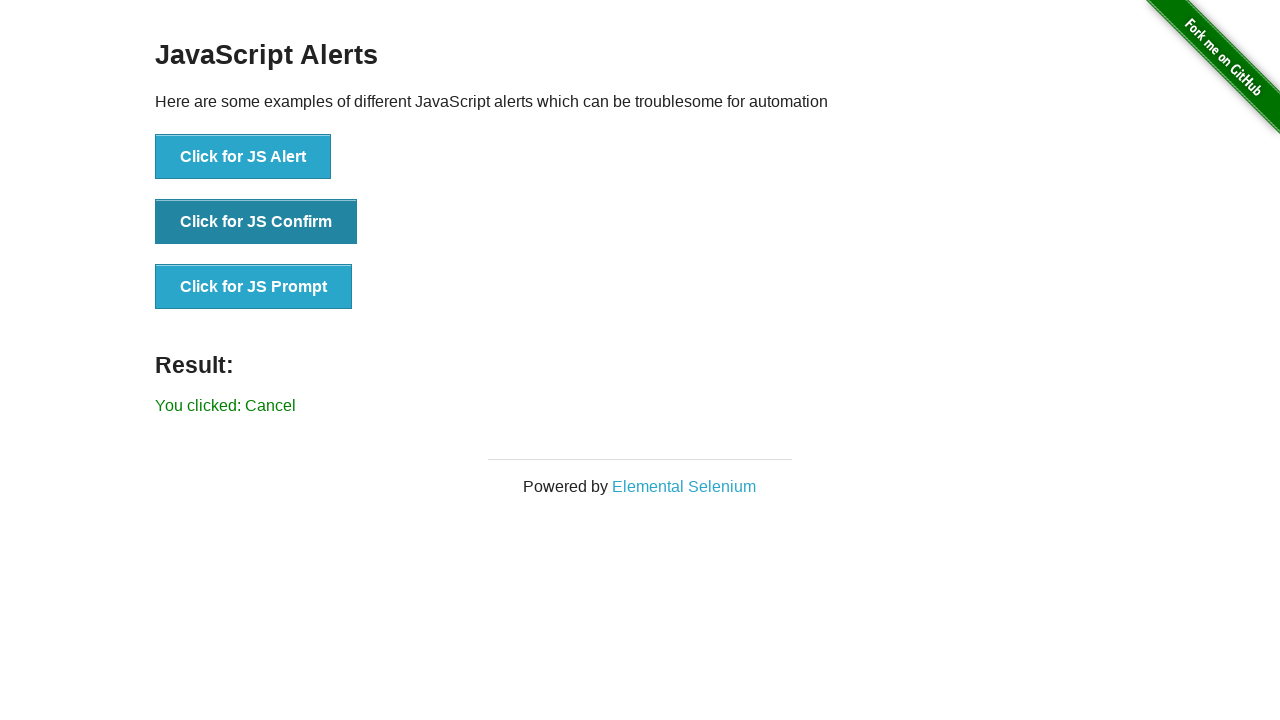

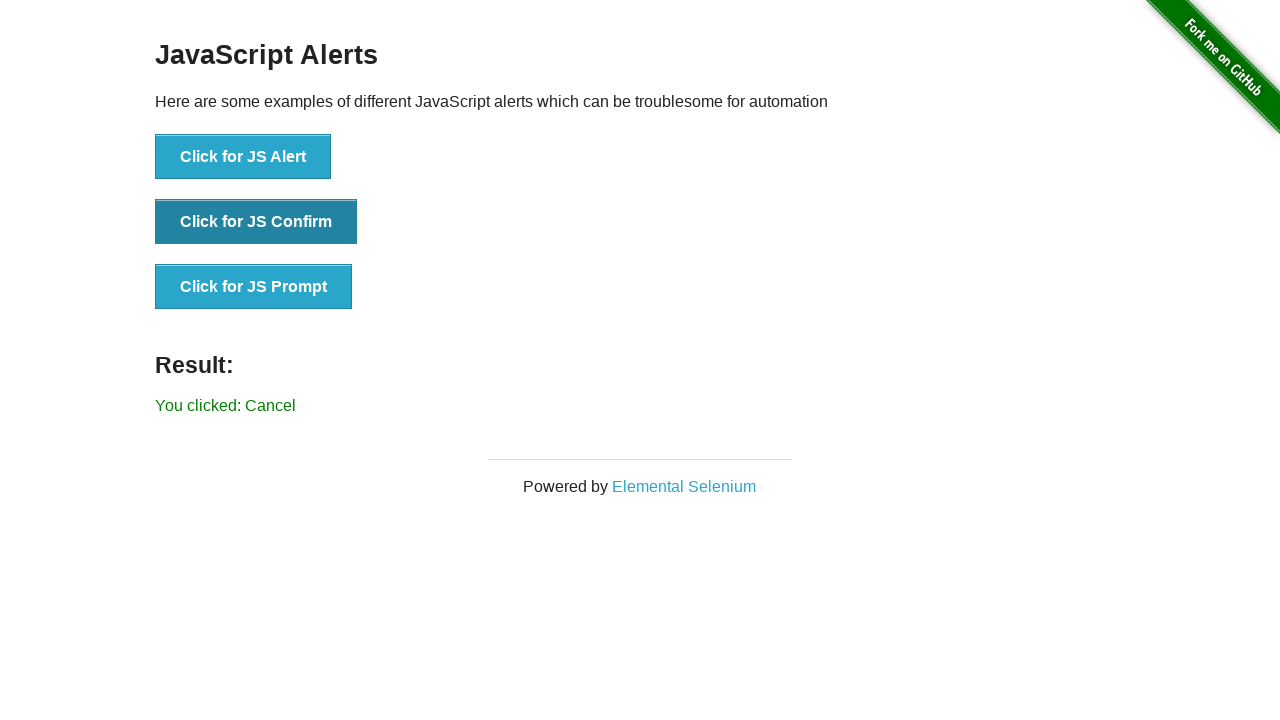